Tests web form elements on a practice page including selecting radio buttons, checking all checkboxes, and handling a simple alert with name input.

Starting URL: https://rahulshettyacademy.com/AutomationPractice/

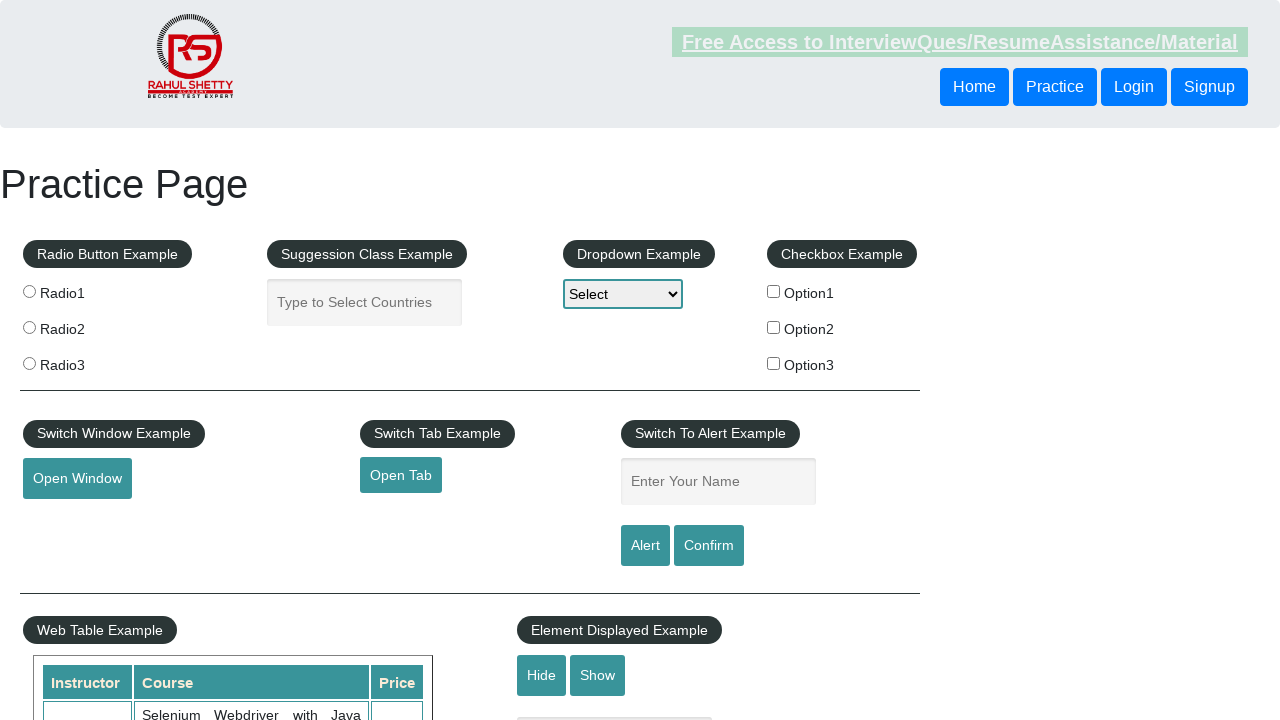

Located all radio buttons with name 'radioButton'
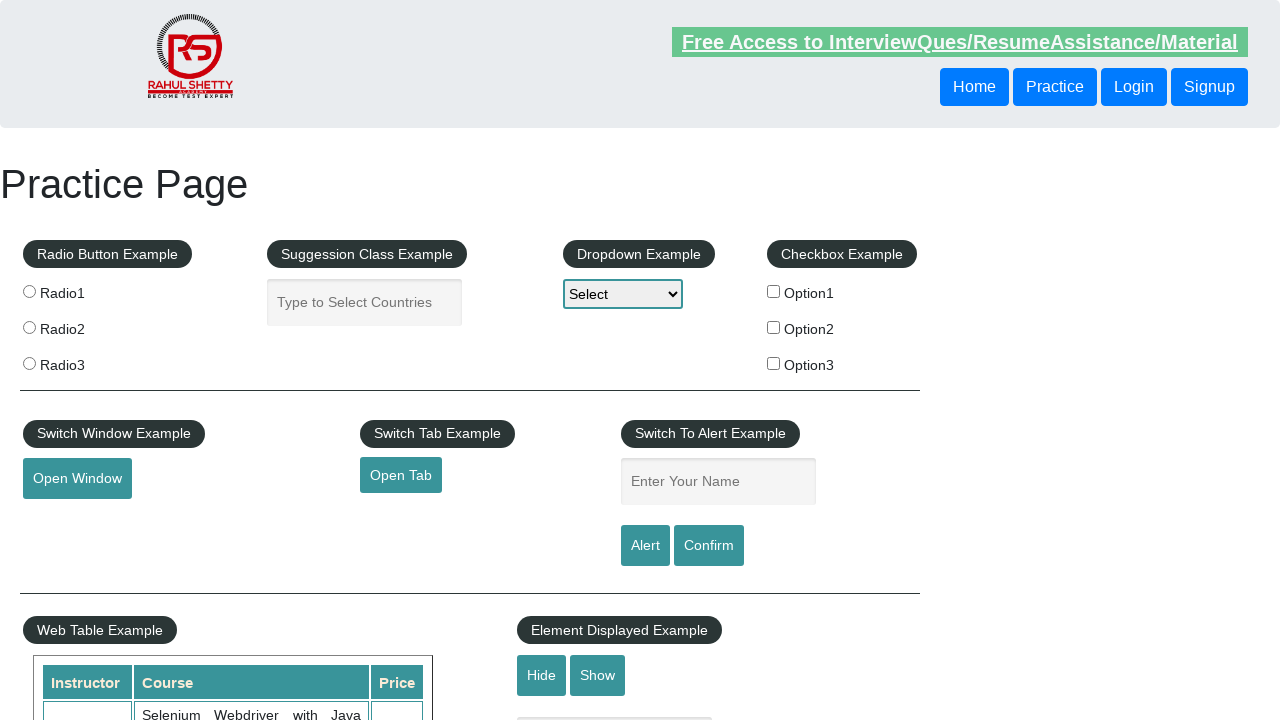

Found 3 radio buttons
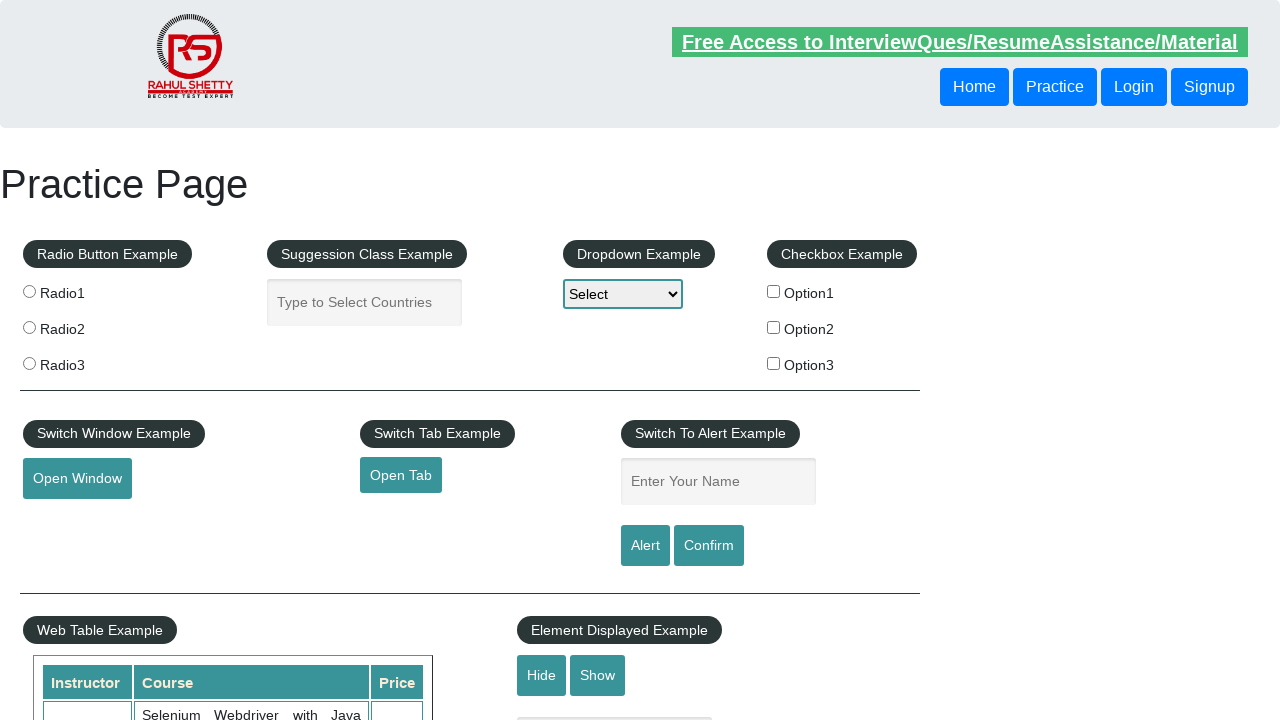

Located radio button at index 0
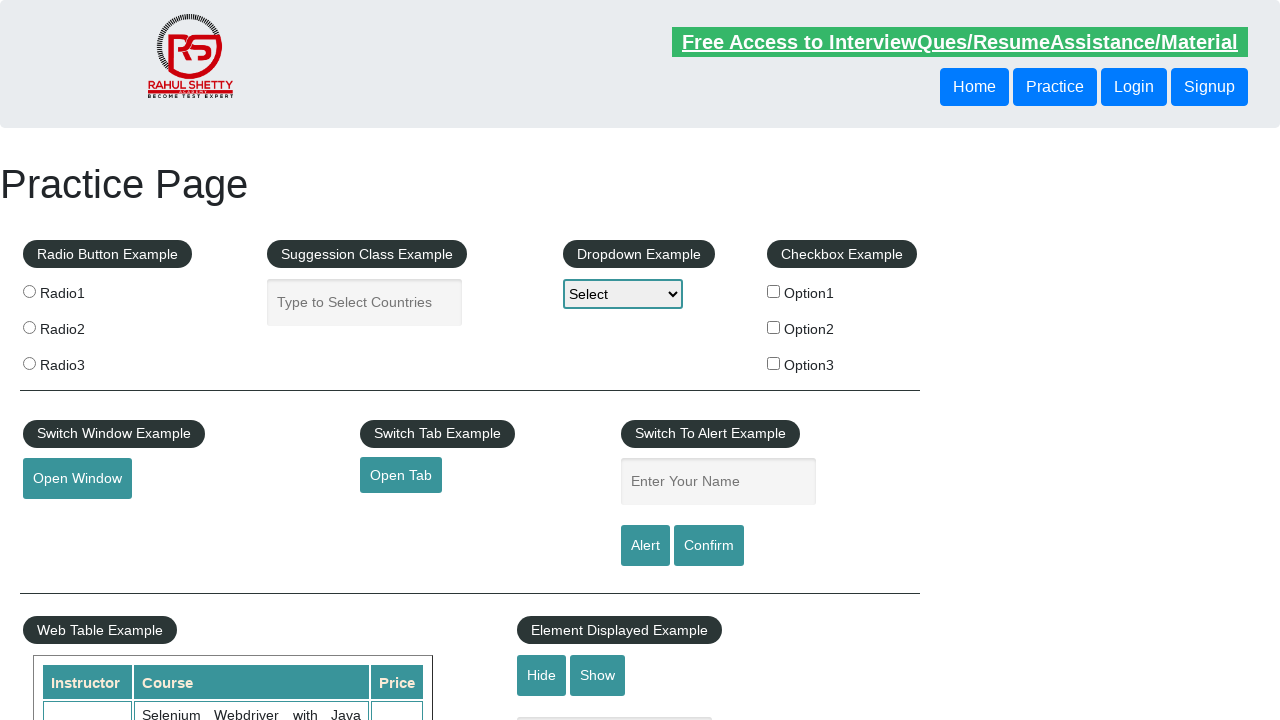

Retrieved radio button value: radio1
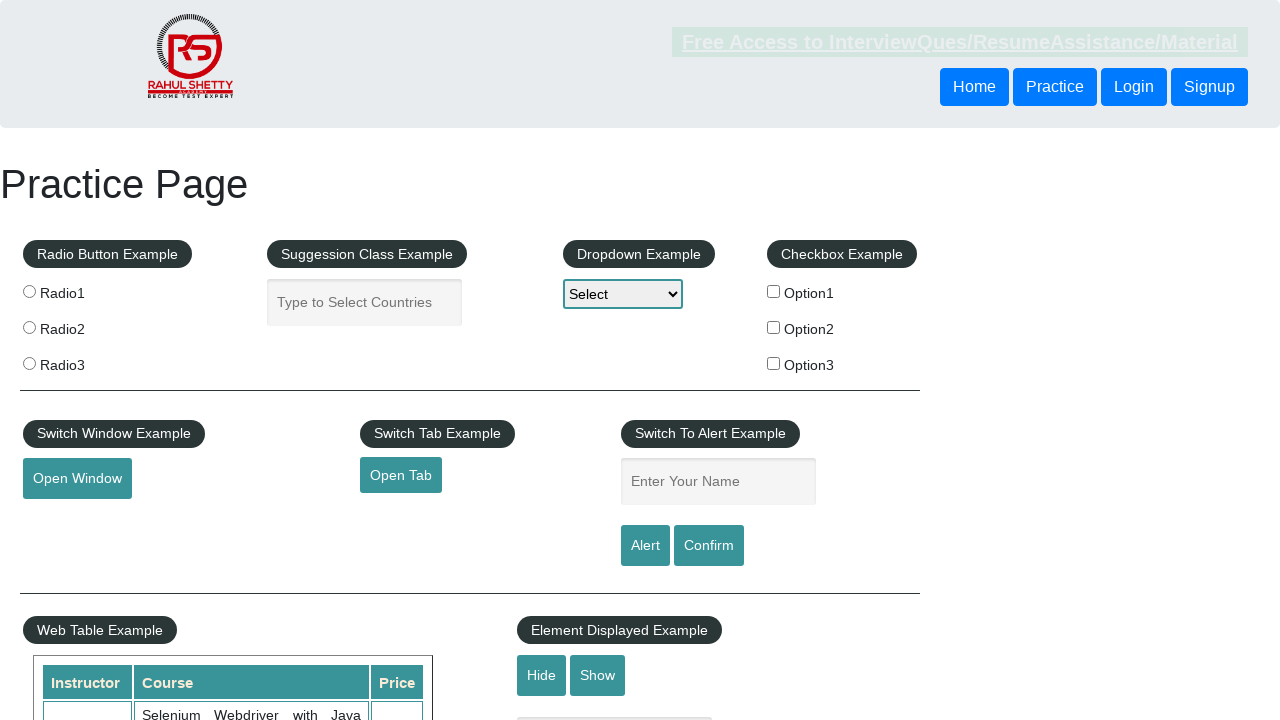

Located radio button at index 1
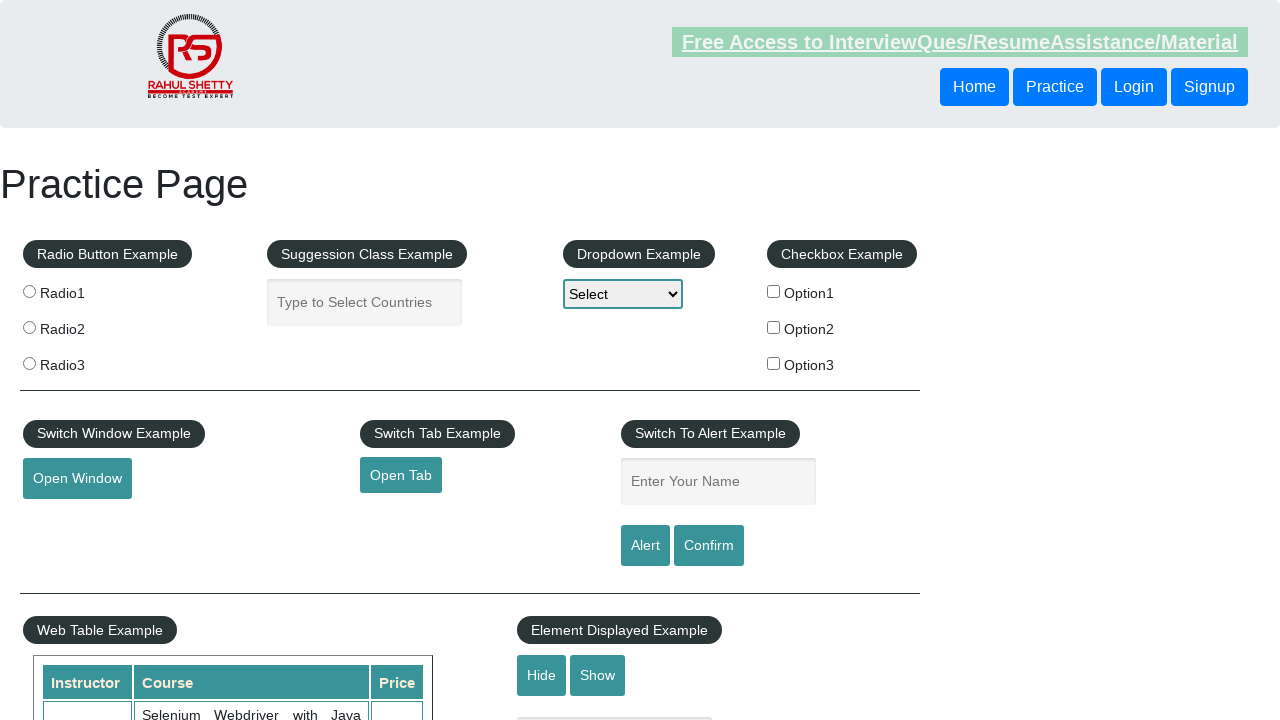

Retrieved radio button value: radio2
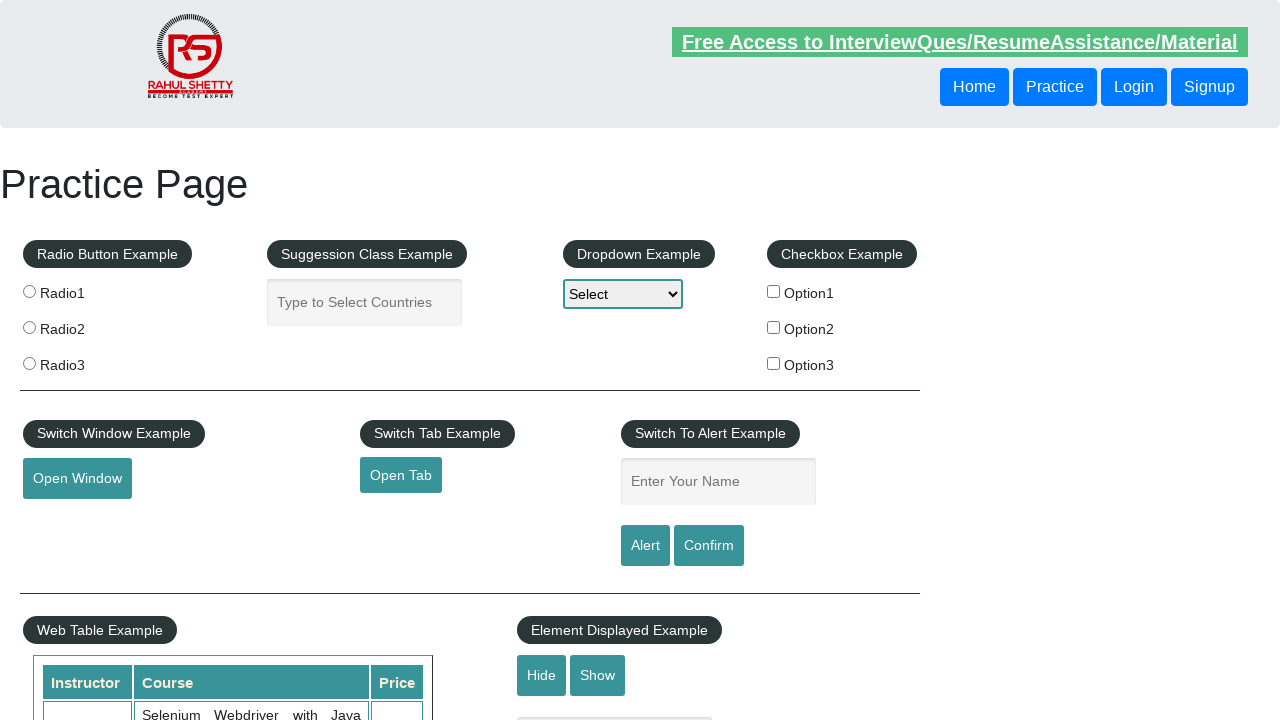

Clicked radio button 2 at (29, 327) on input[name='radioButton'] >> nth=1
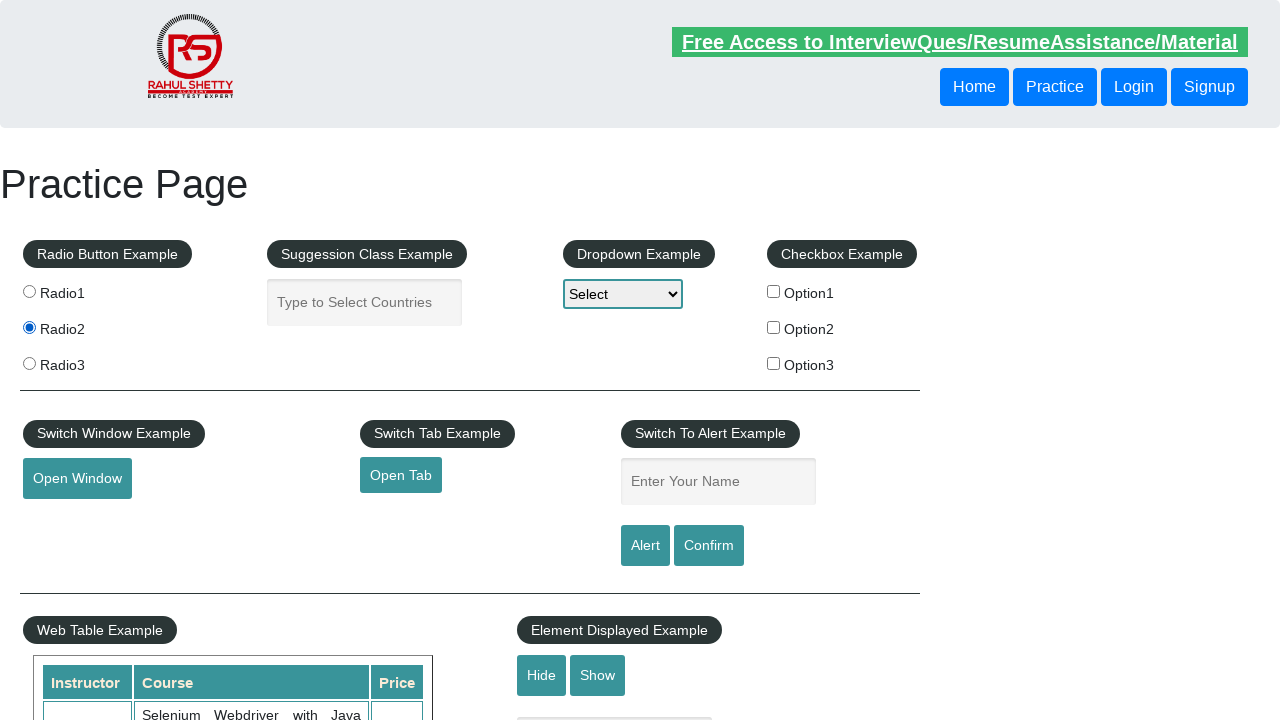

Verified radio button 2 is checked
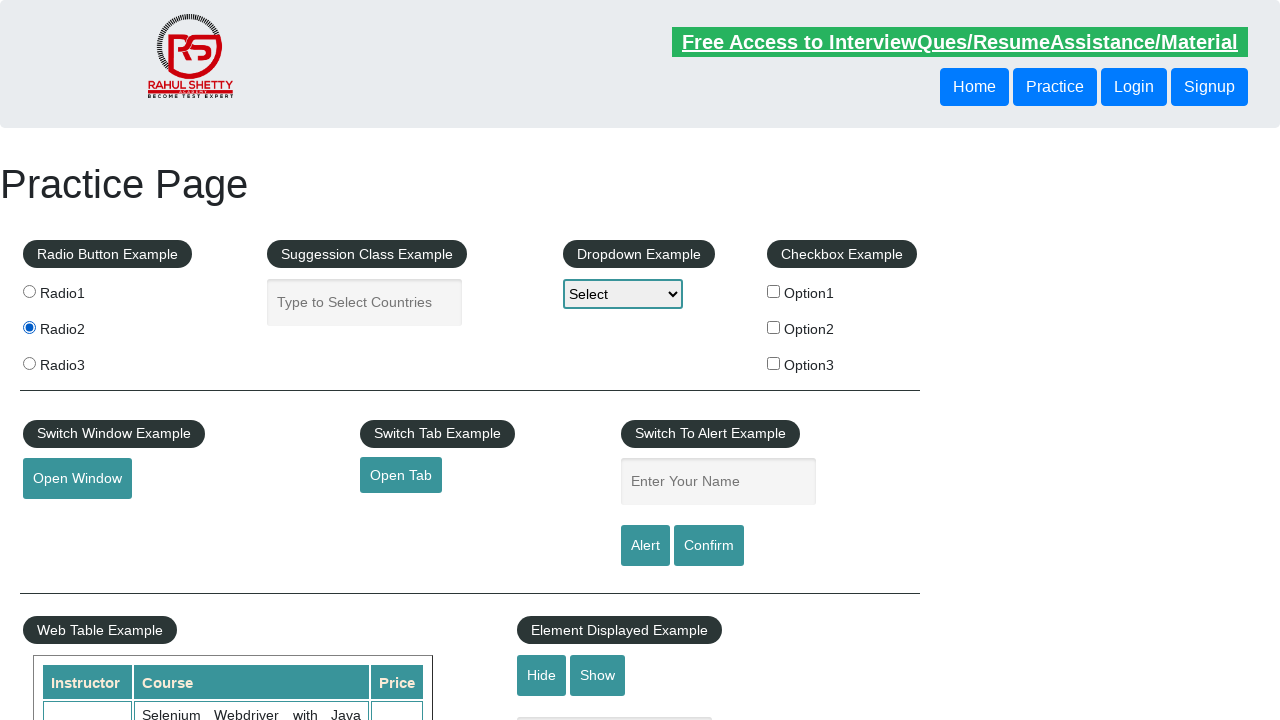

Located radio button at index 2
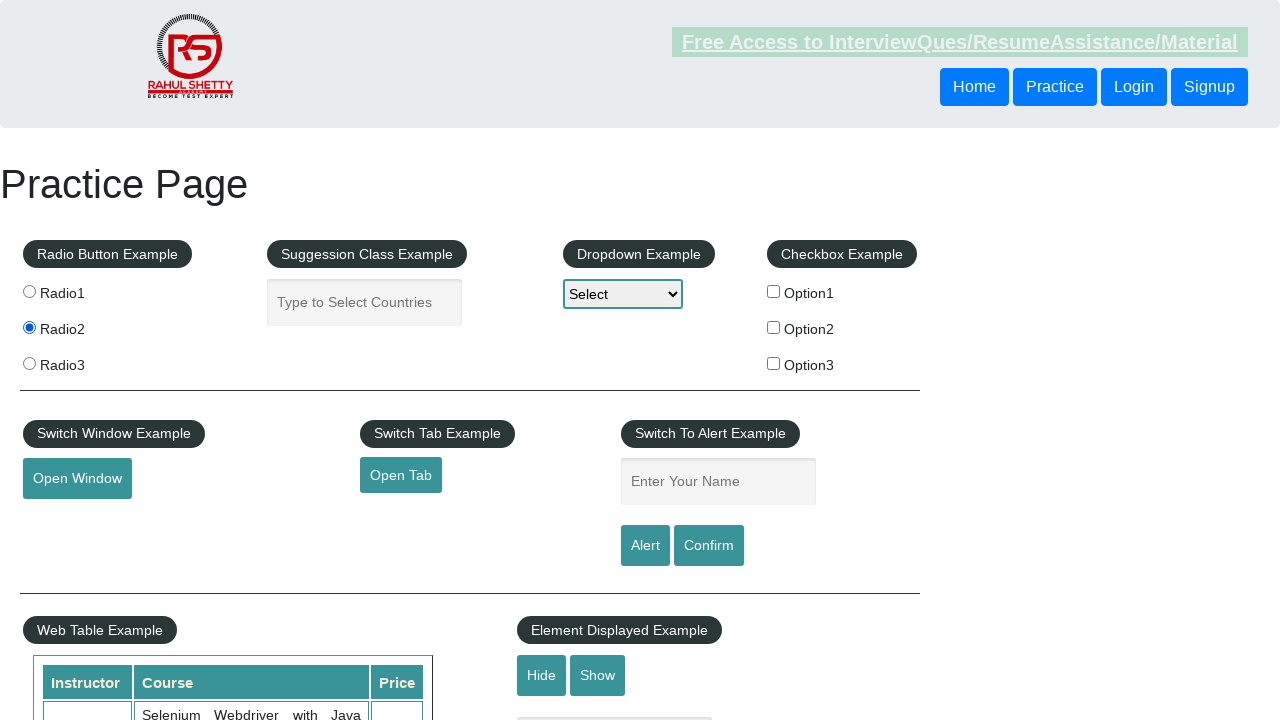

Retrieved radio button value: radio3
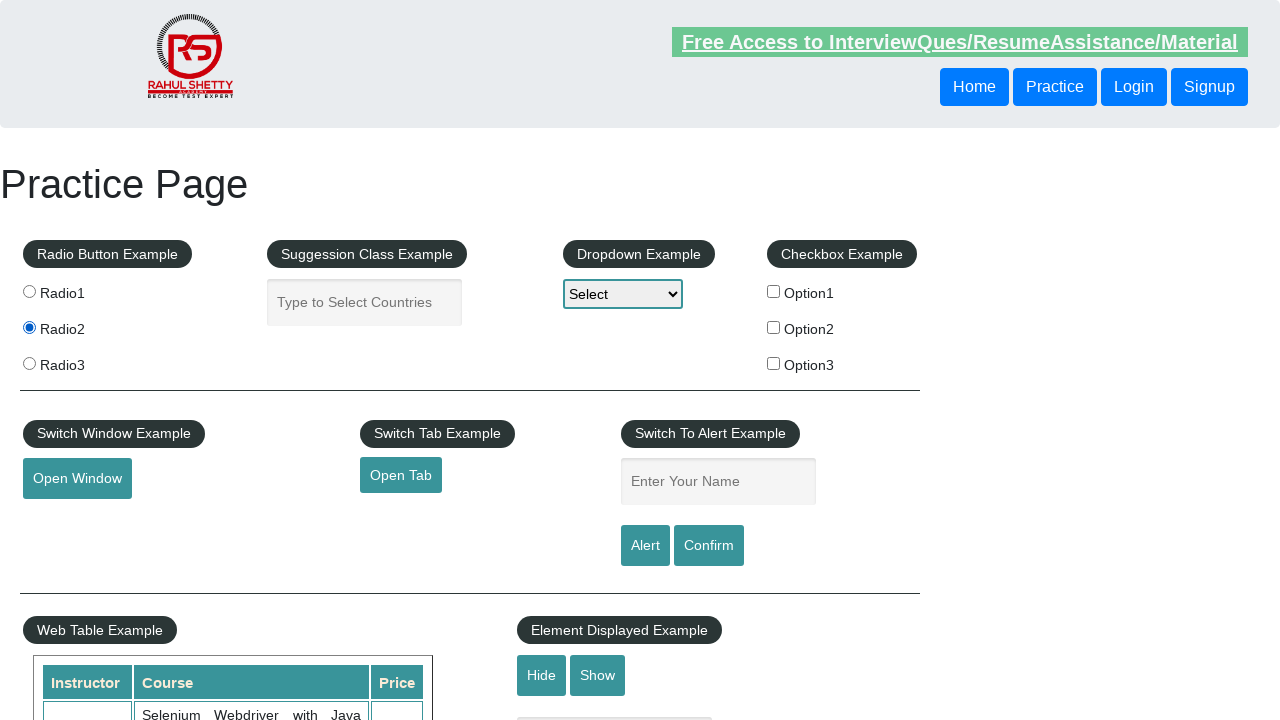

Clicked checkbox option 2 at (774, 327) on #checkBoxOption2
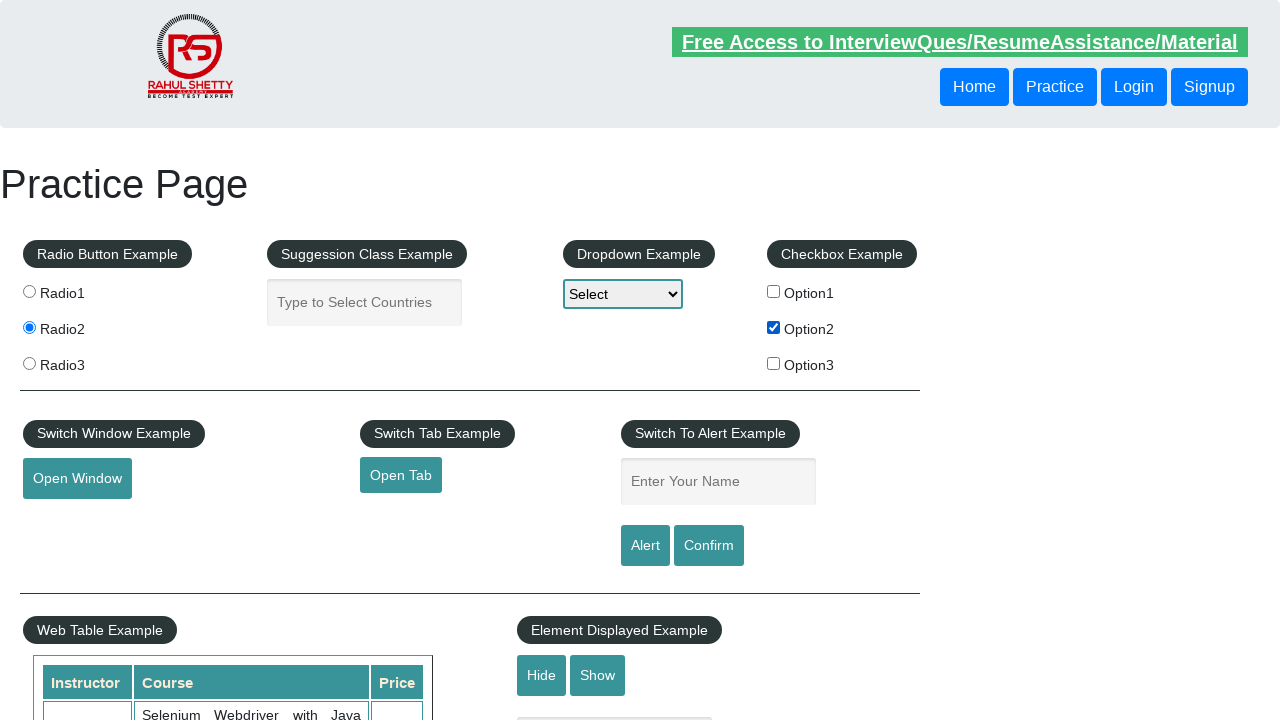

Located all checkboxes in fieldset
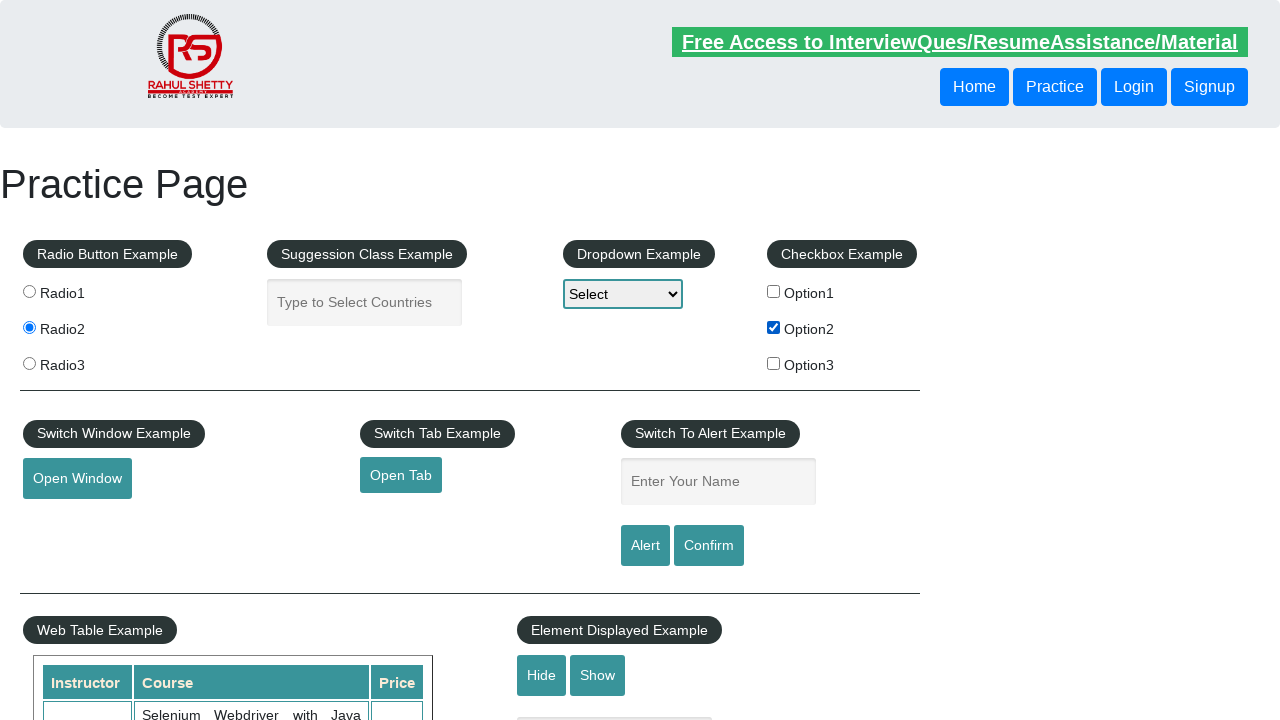

Found 3 checkboxes
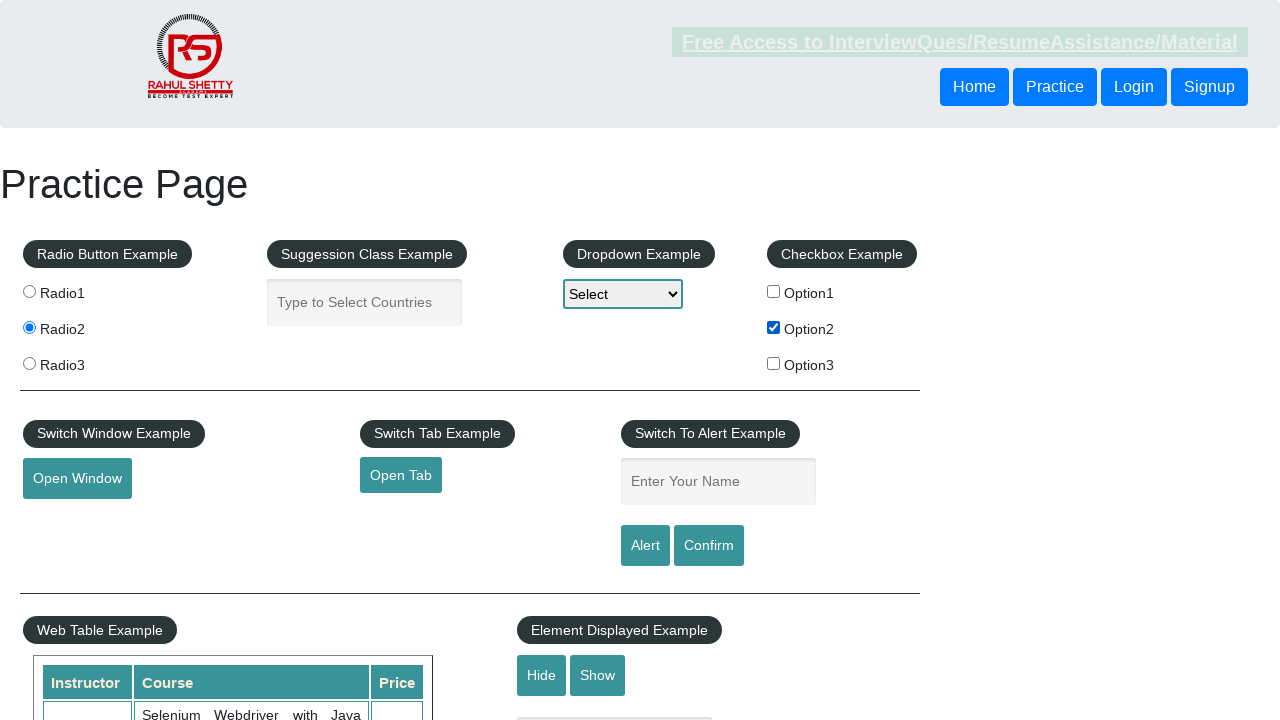

Located checkbox at index 0
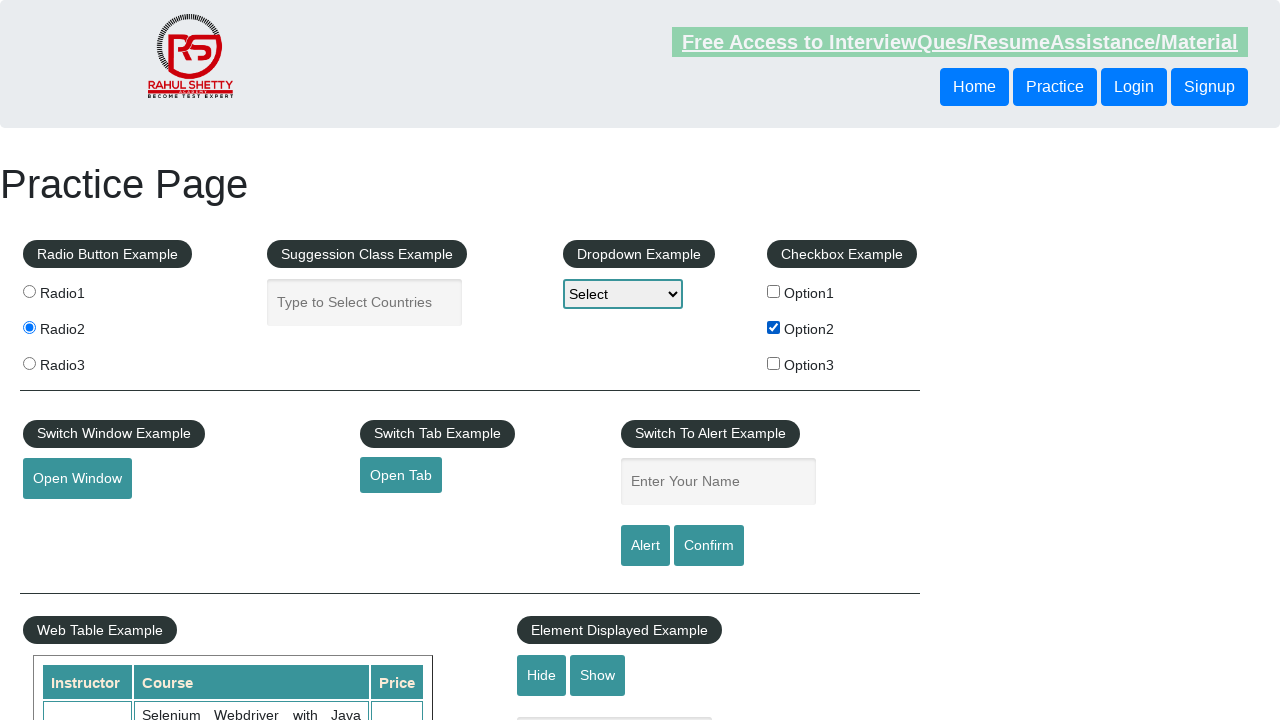

Retrieved checkbox value: option1
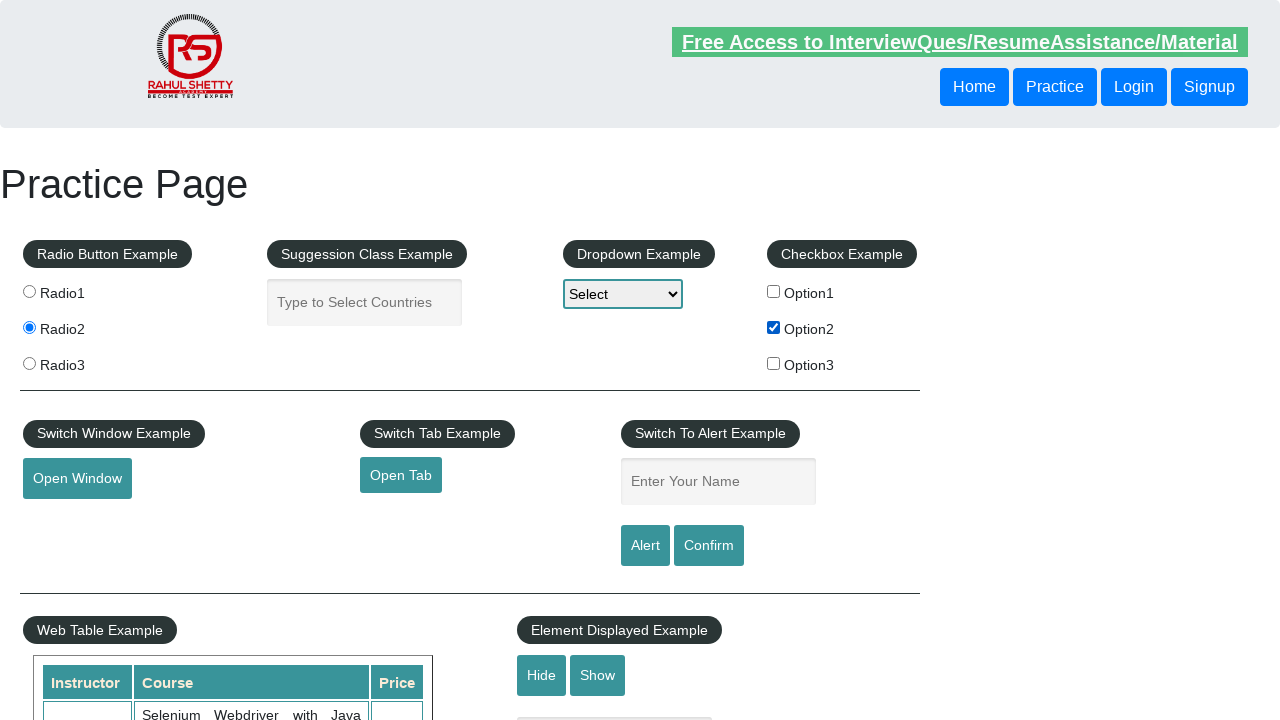

Clicked checkbox option1 to select it at (774, 291) on fieldset input[type='checkbox'] >> nth=0
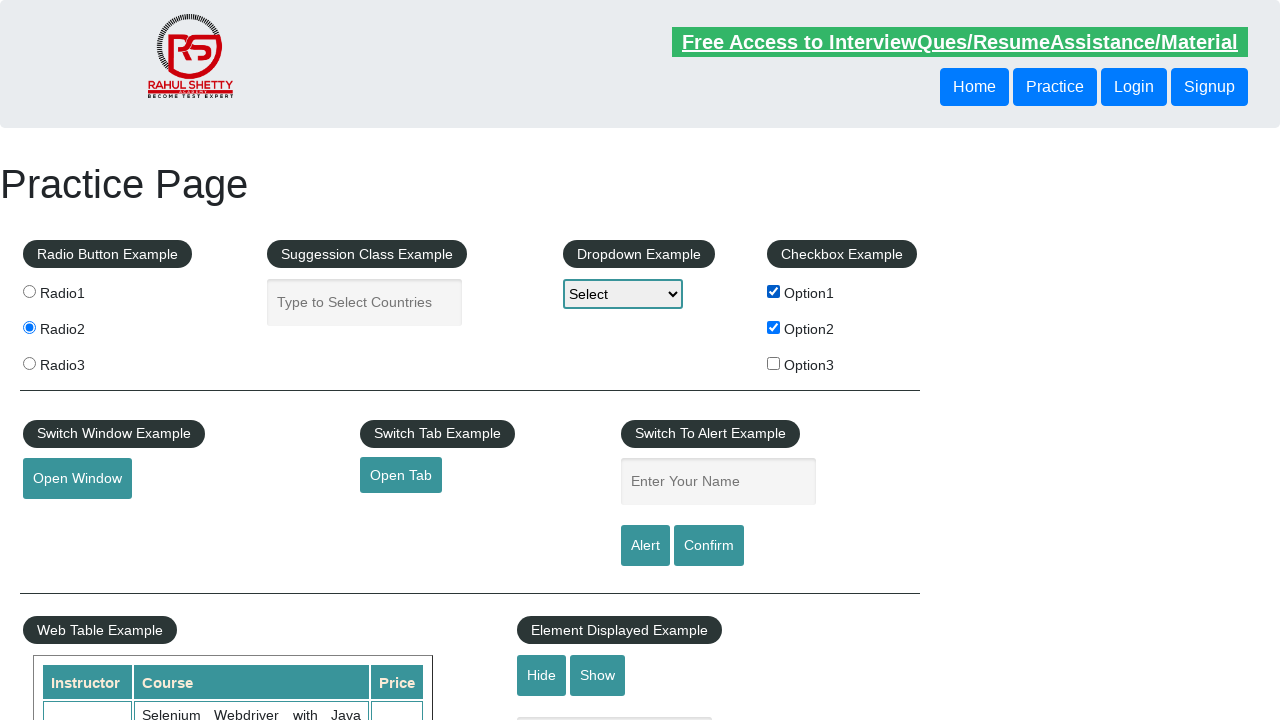

Located checkbox at index 1
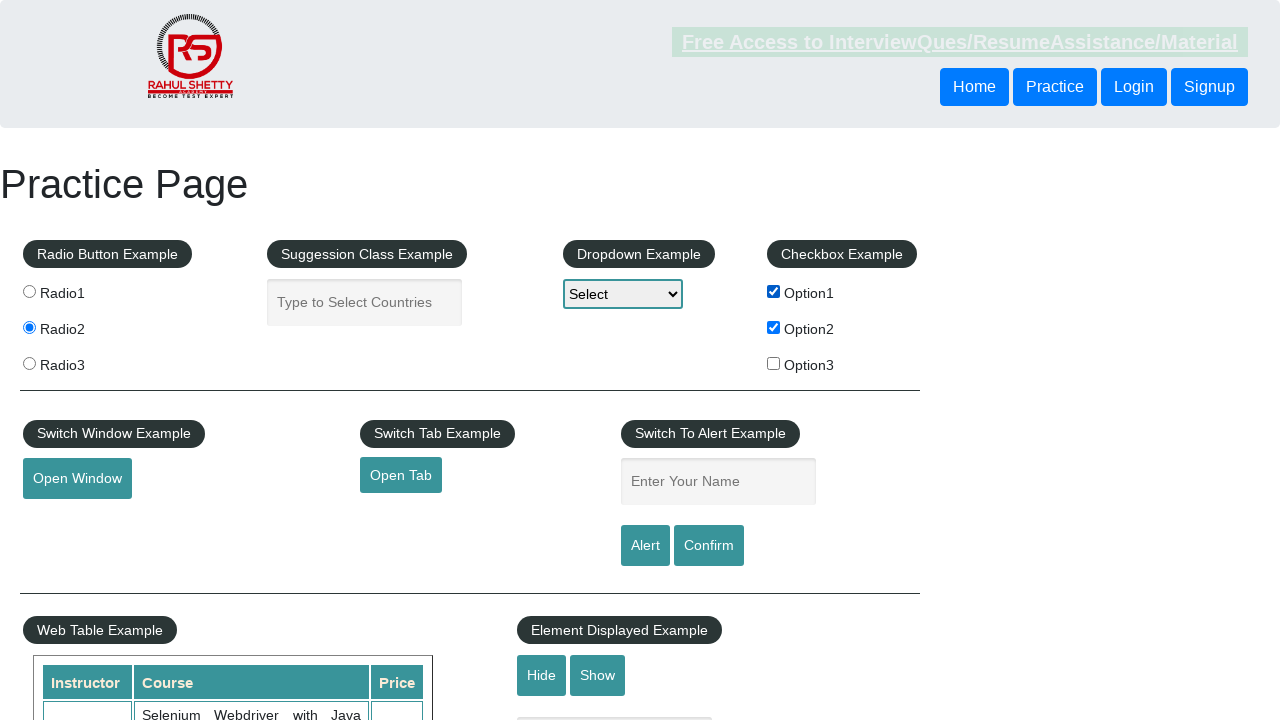

Retrieved checkbox value: option2
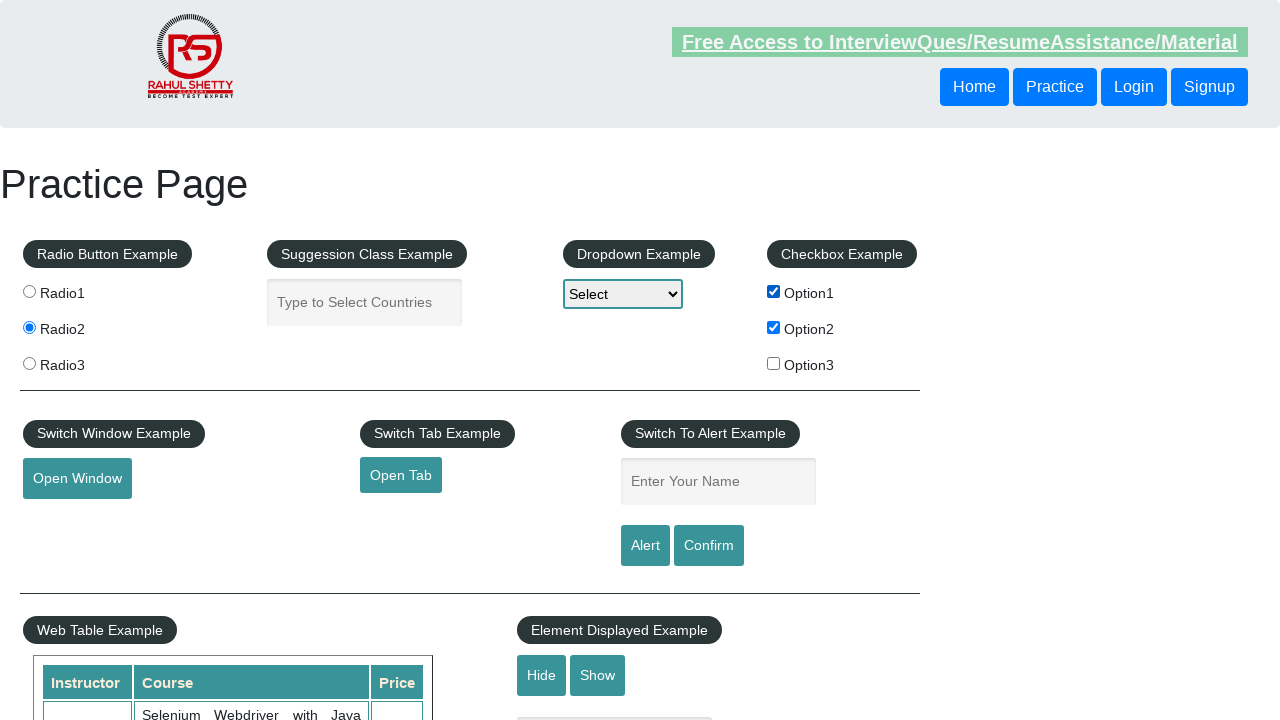

Checkbox option2 is already selected
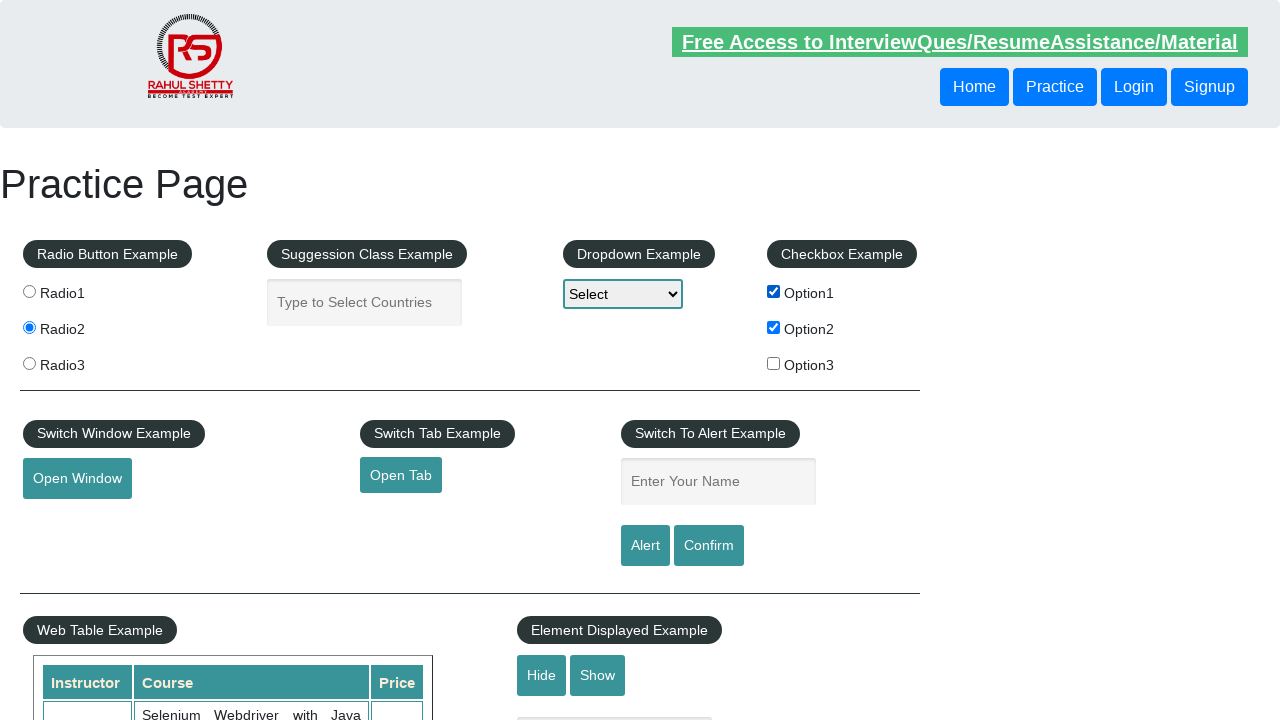

Located checkbox at index 2
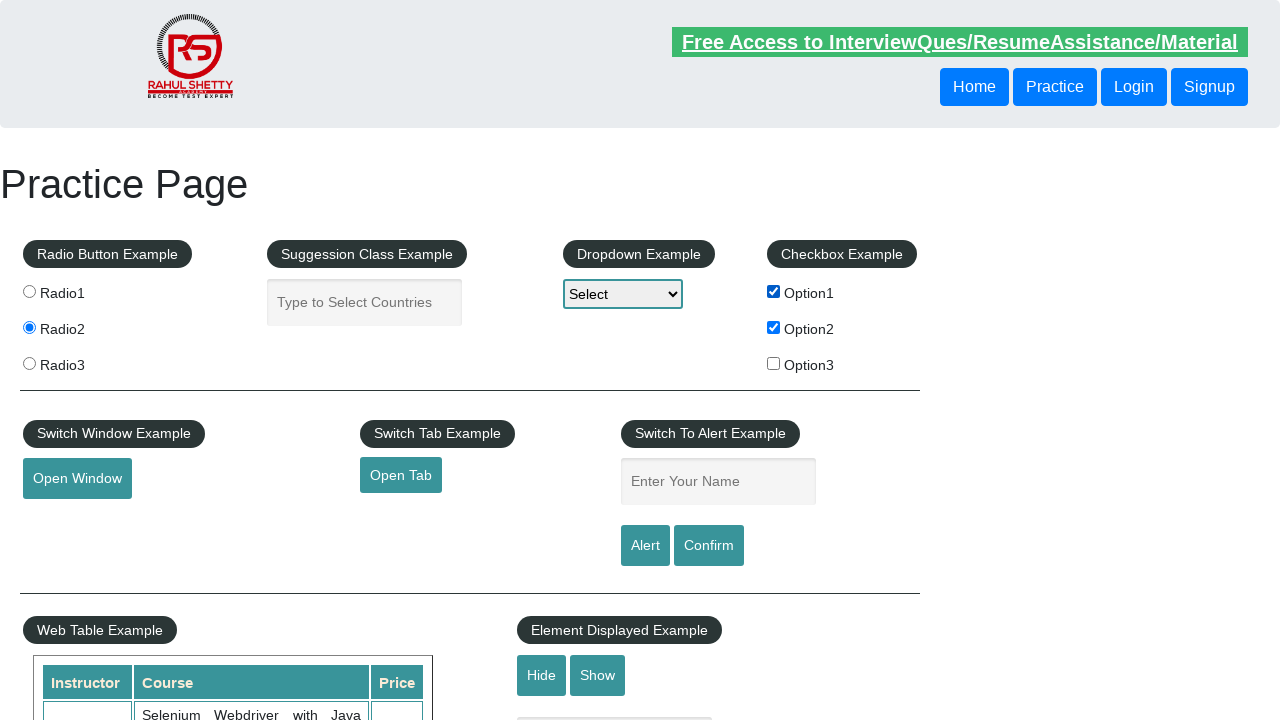

Retrieved checkbox value: option3
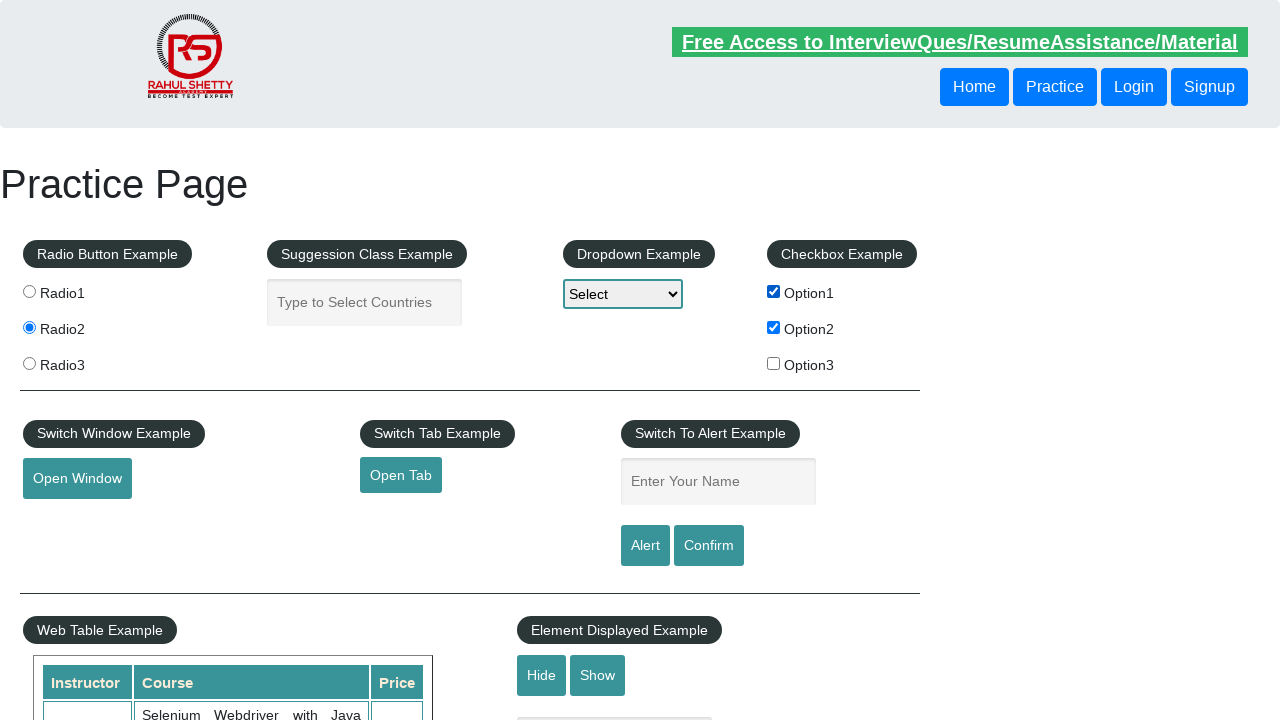

Clicked checkbox option3 to select it at (774, 363) on fieldset input[type='checkbox'] >> nth=2
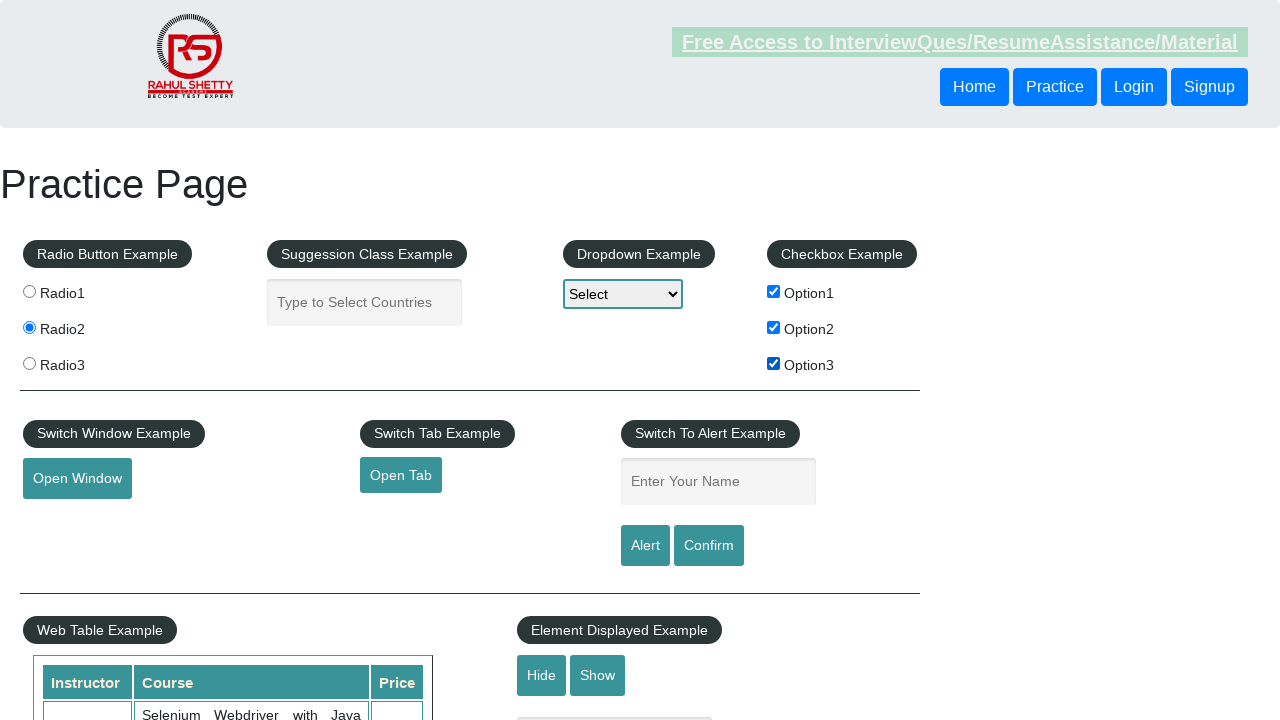

Filled name field with 'Durgesh' on #name
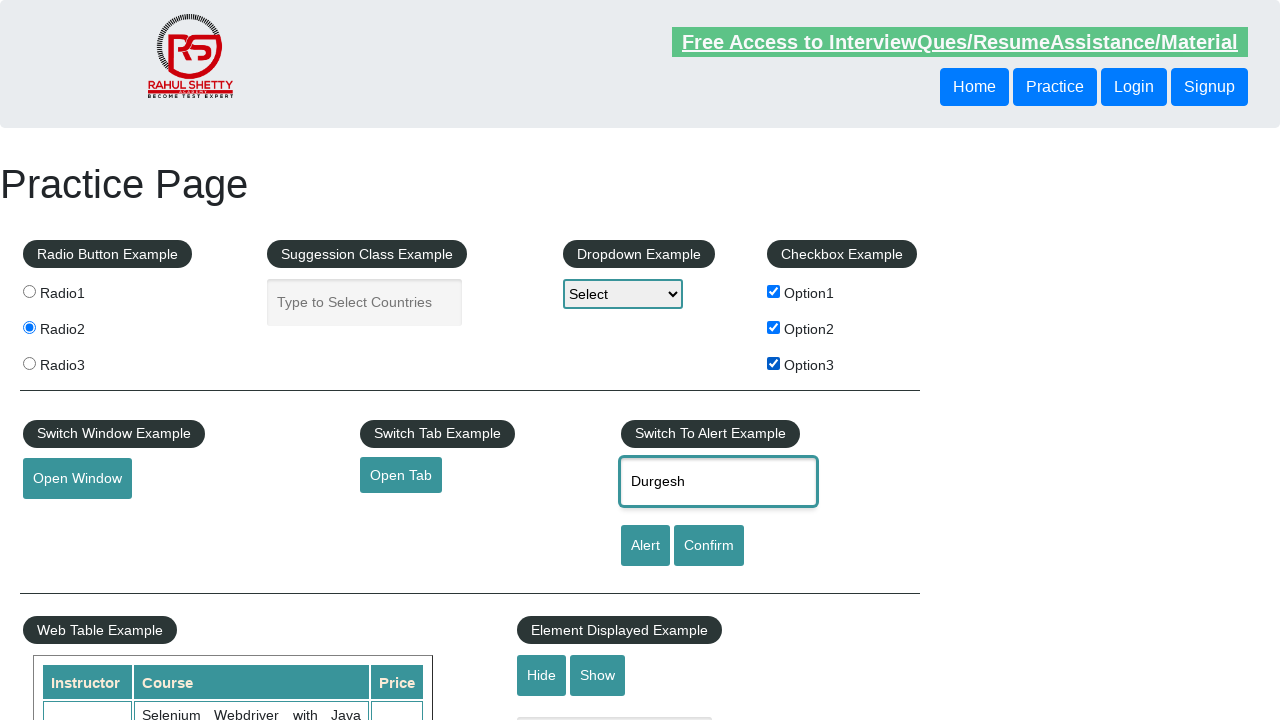

Set up dialog handler to accept alerts
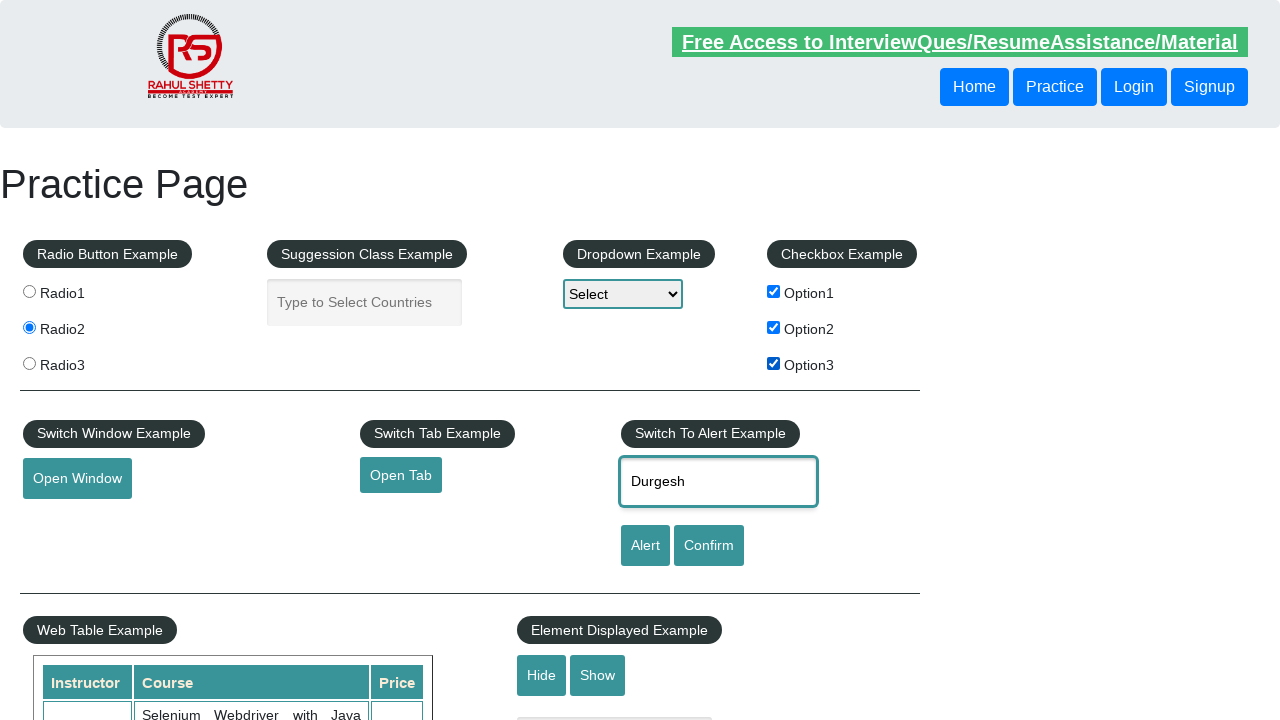

Clicked alert button to trigger alert at (645, 546) on #alertbtn
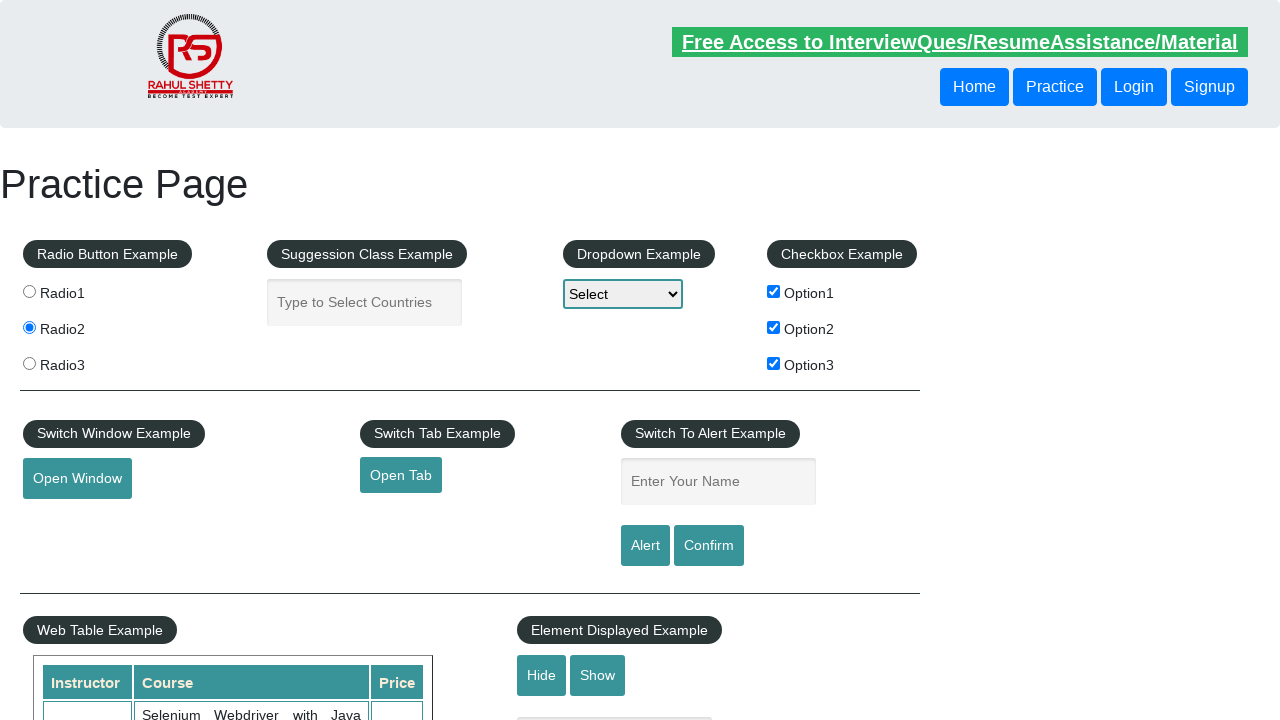

Alert was accepted and processed
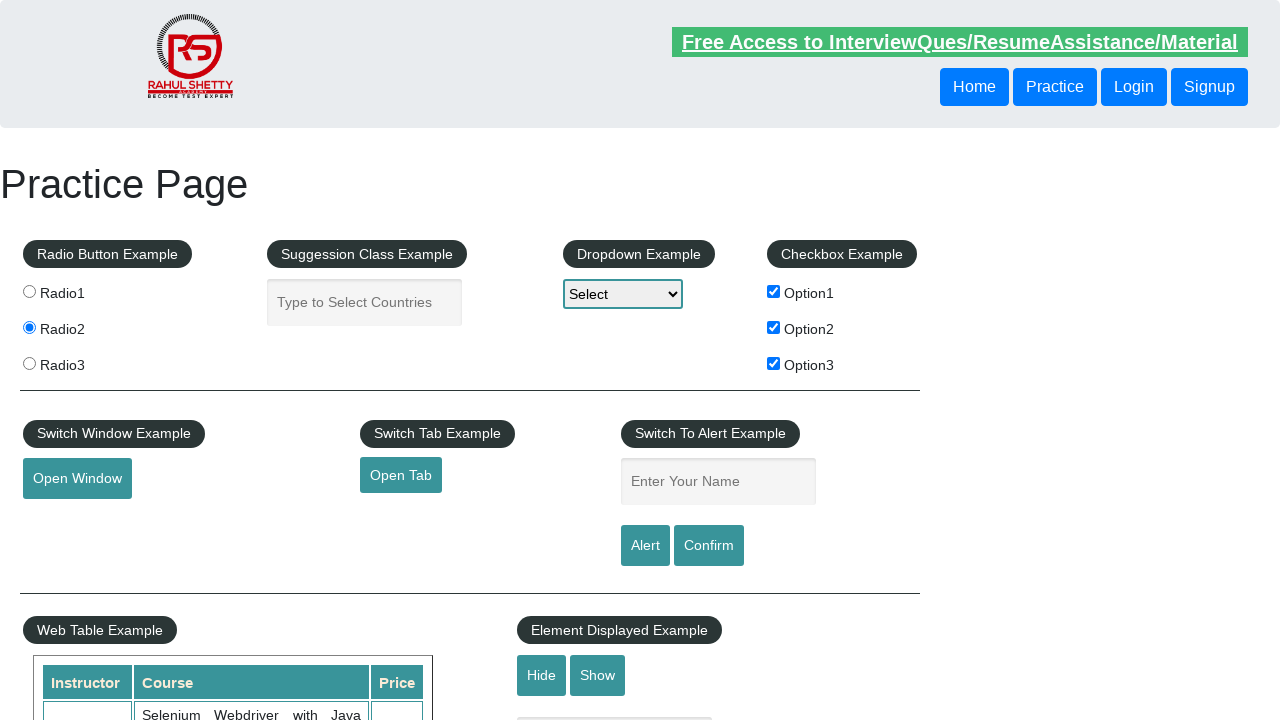

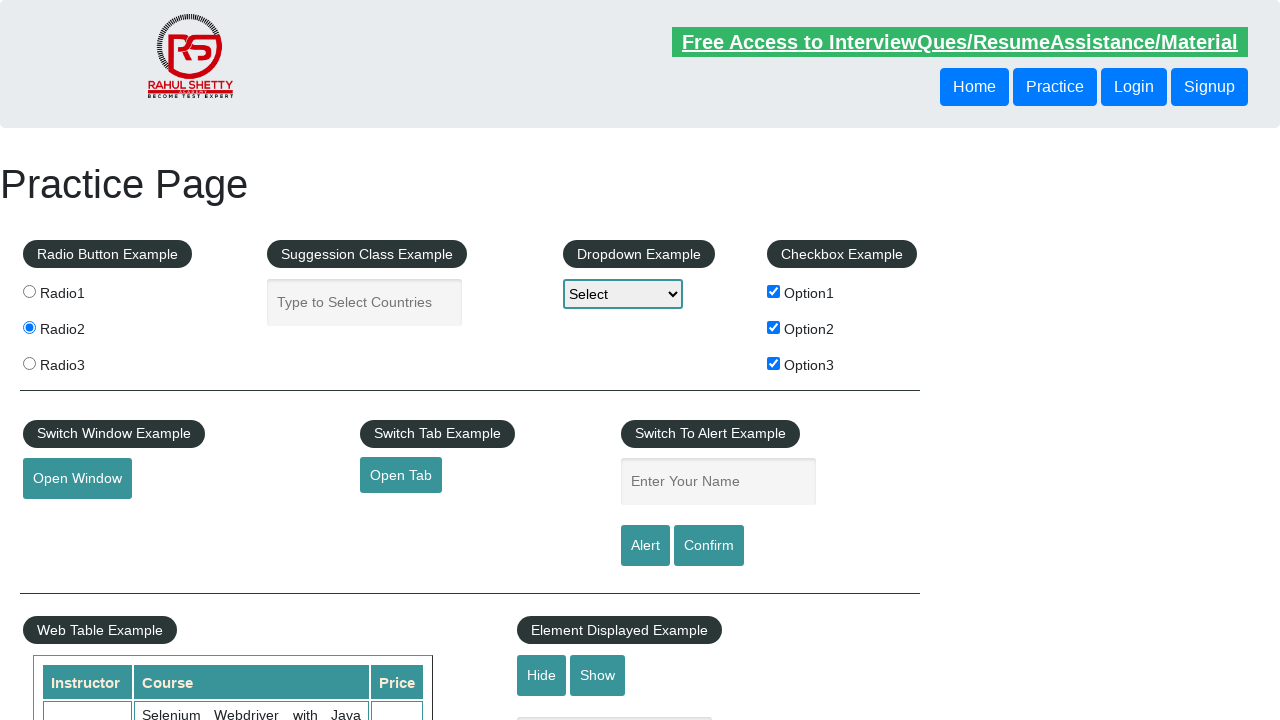